Tests flight search functionality on BlazeDemo by selecting departure and destination cities from dropdowns and clicking the Find Flights button

Starting URL: https://blazedemo.com/

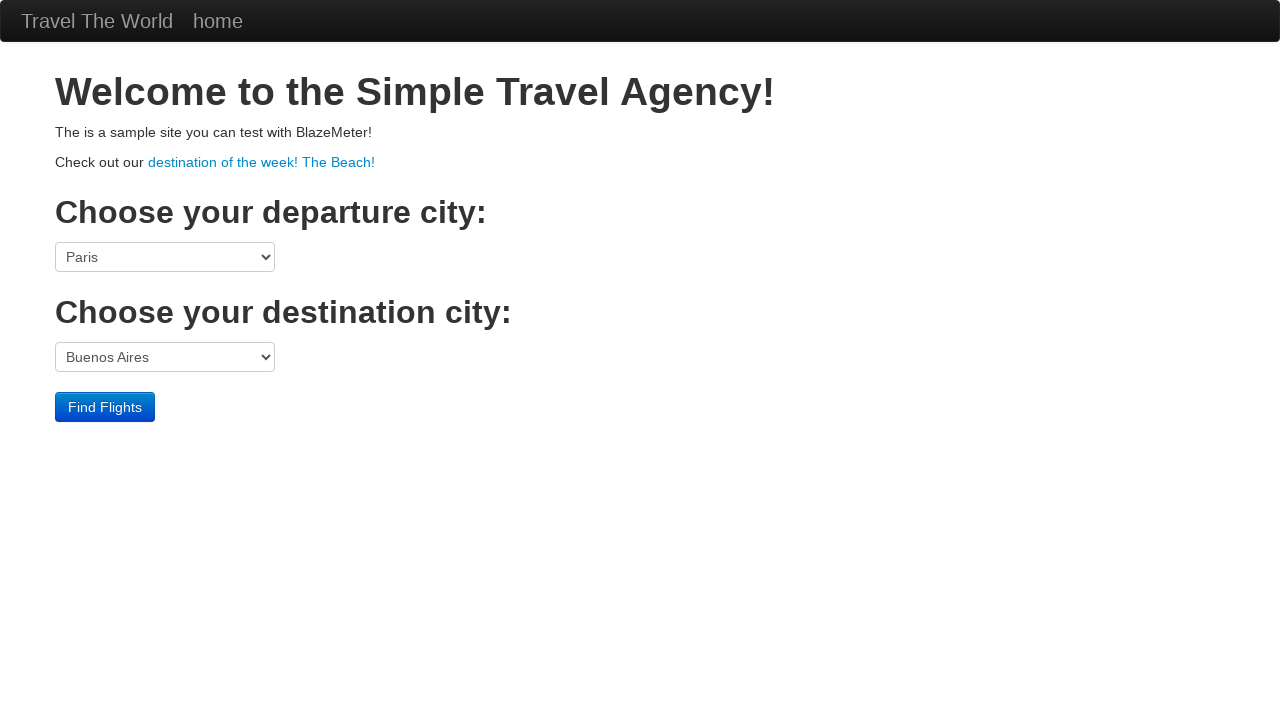

Clicked departure city dropdown at (165, 257) on select[name='fromPort']
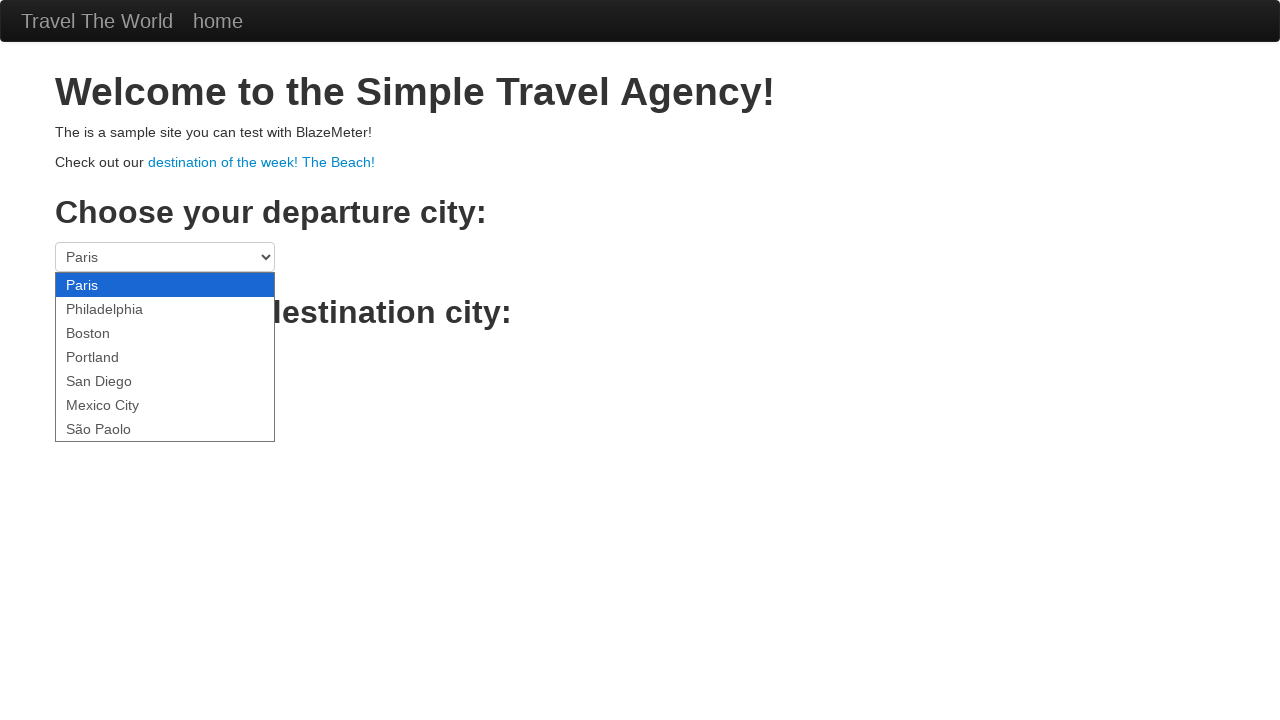

Selected Philadelphia as departure city on select[name='fromPort']
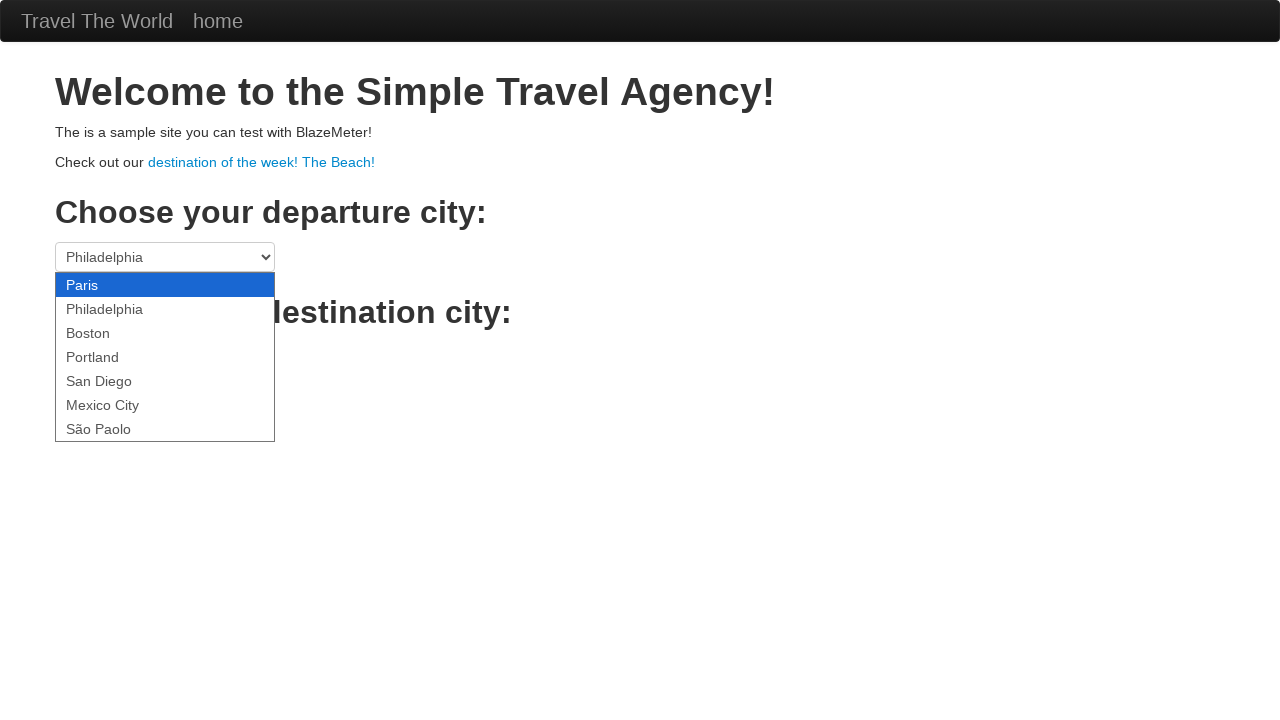

Clicked destination city dropdown at (165, 357) on select[name='toPort']
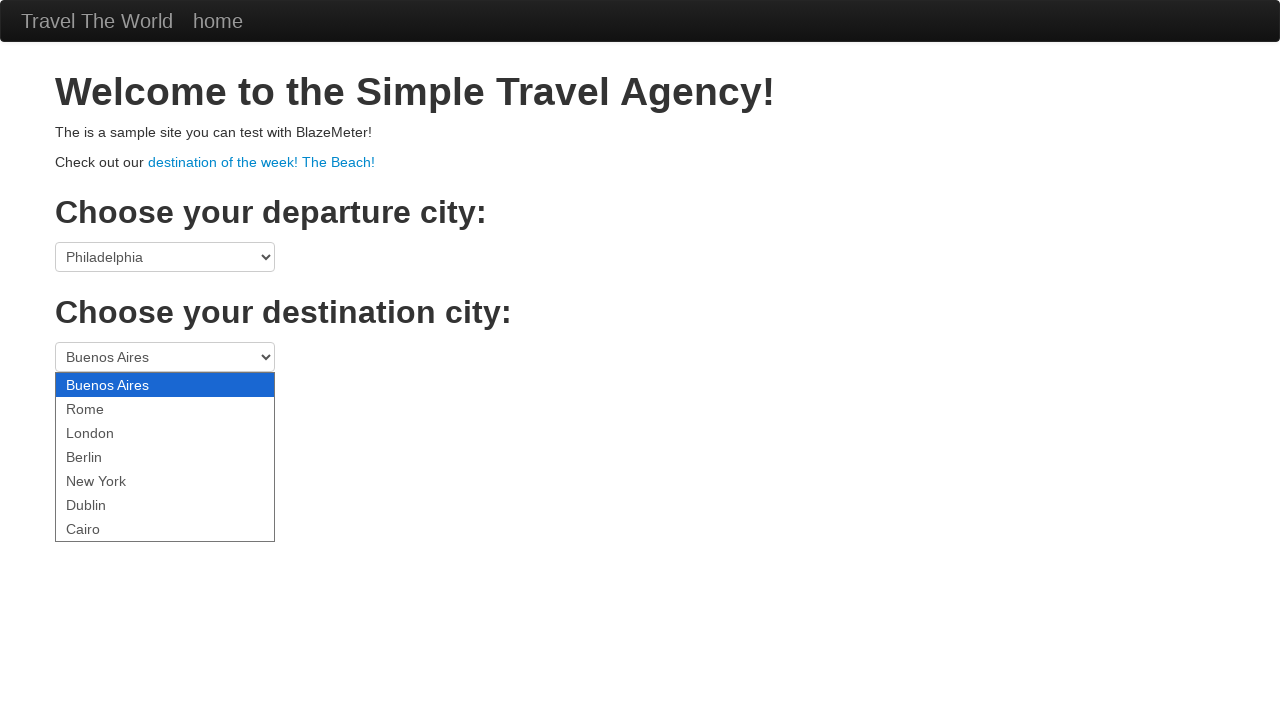

Selected Rome as destination city on select[name='toPort']
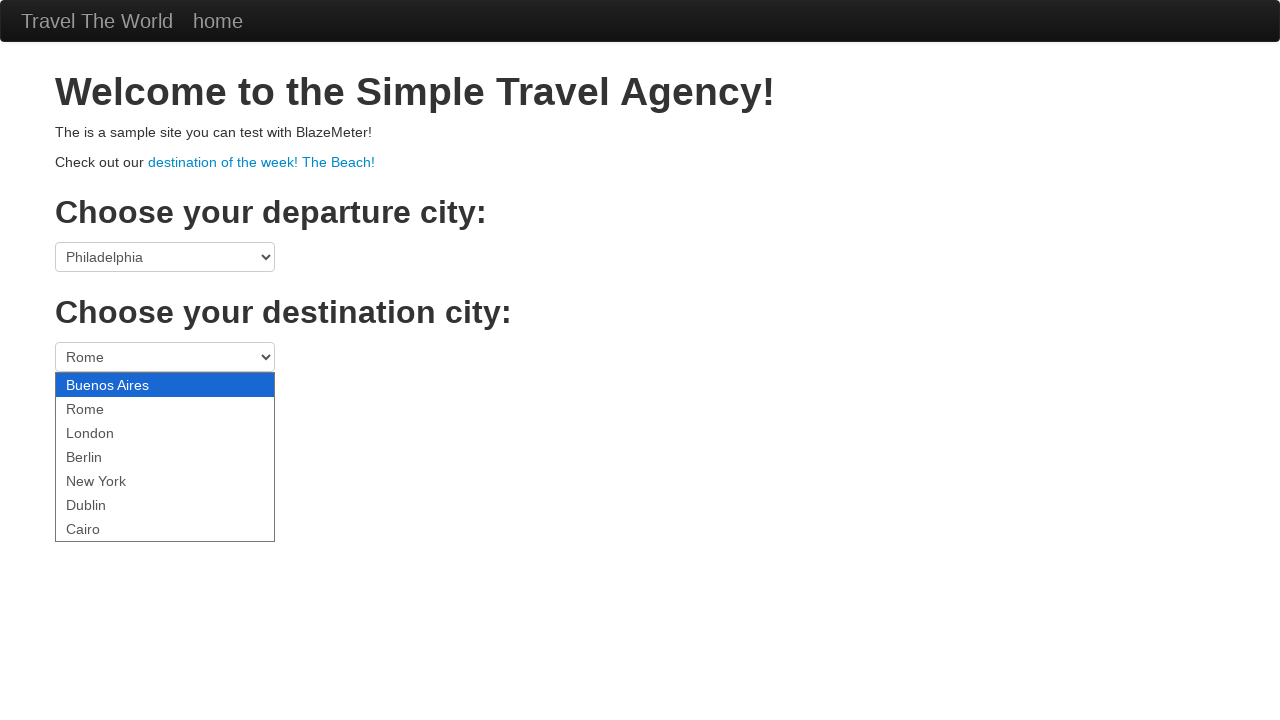

Clicked Find Flights button at (105, 407) on .btn-primary
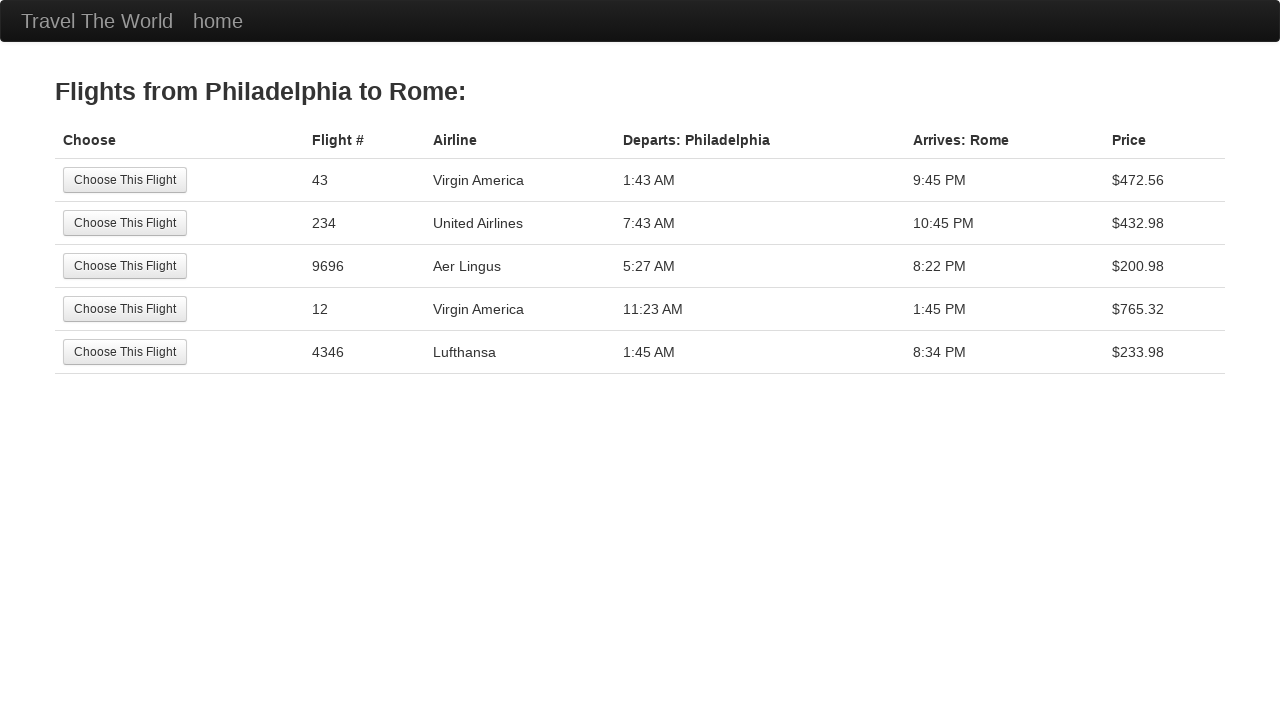

Flight search results page loaded
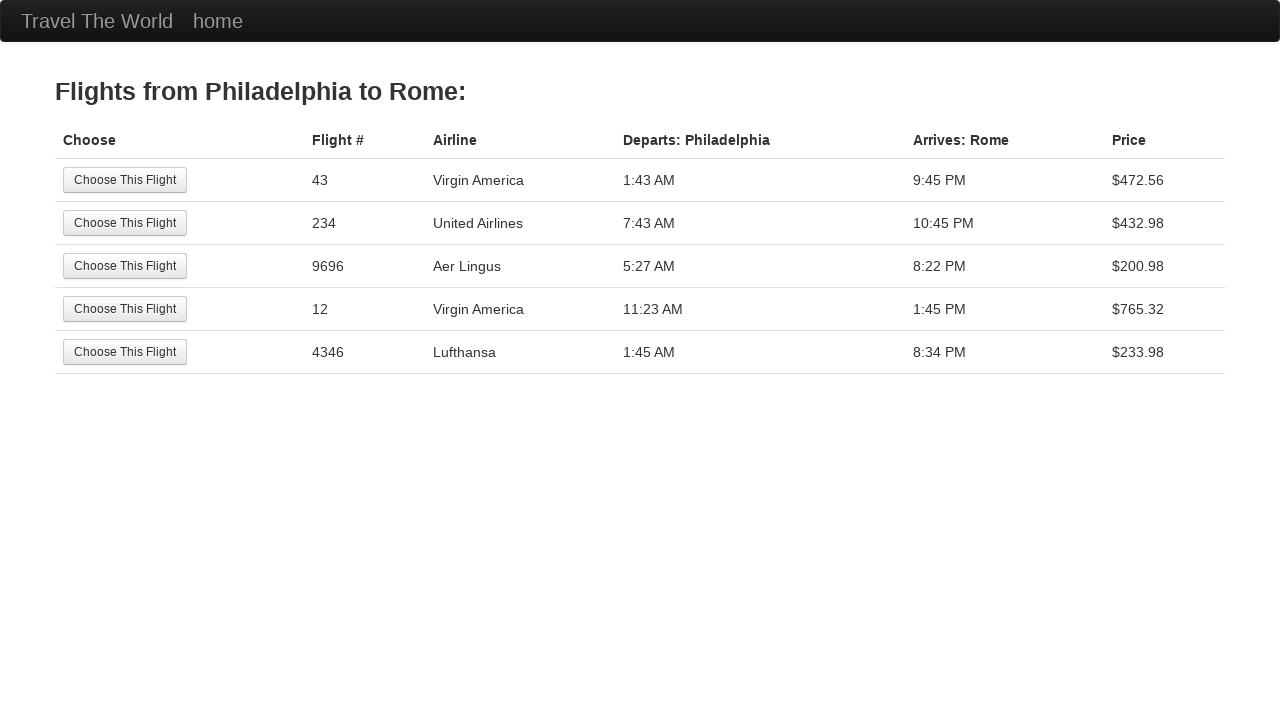

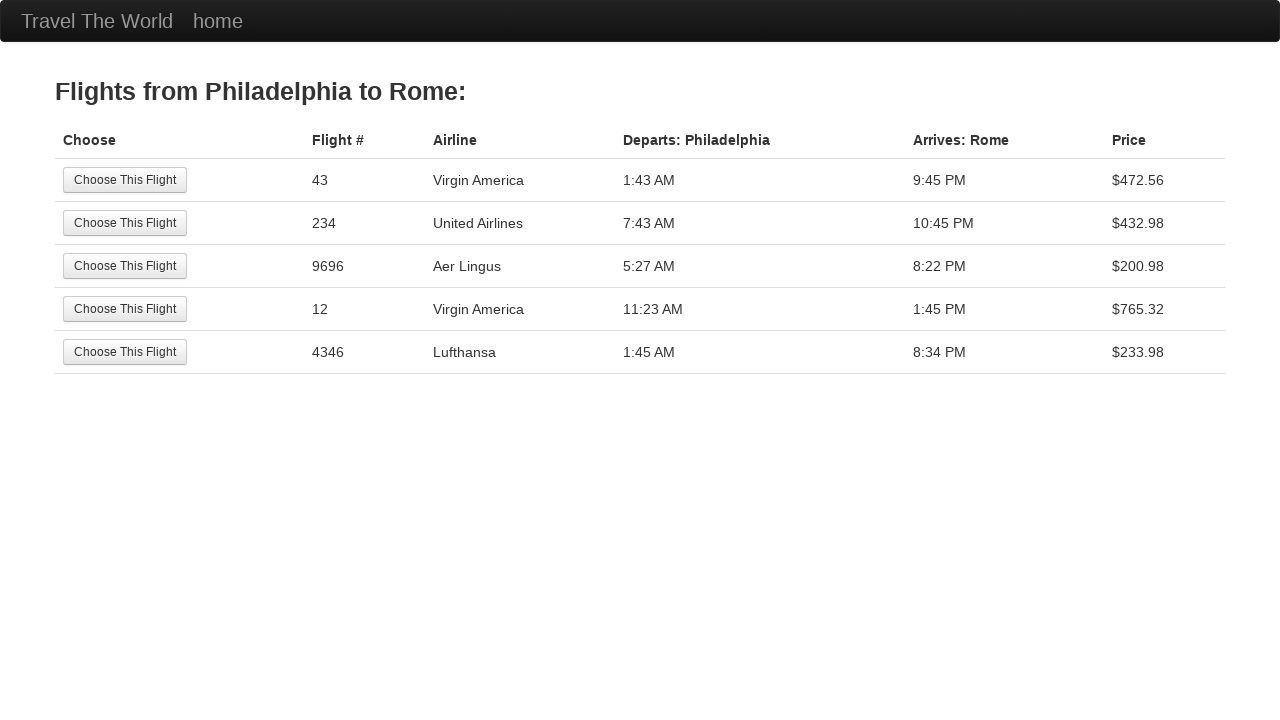